Tests mouse click action on a clickable input and verifies the click status is displayed

Starting URL: https://www.selenium.dev/selenium/web/mouse_interaction.html

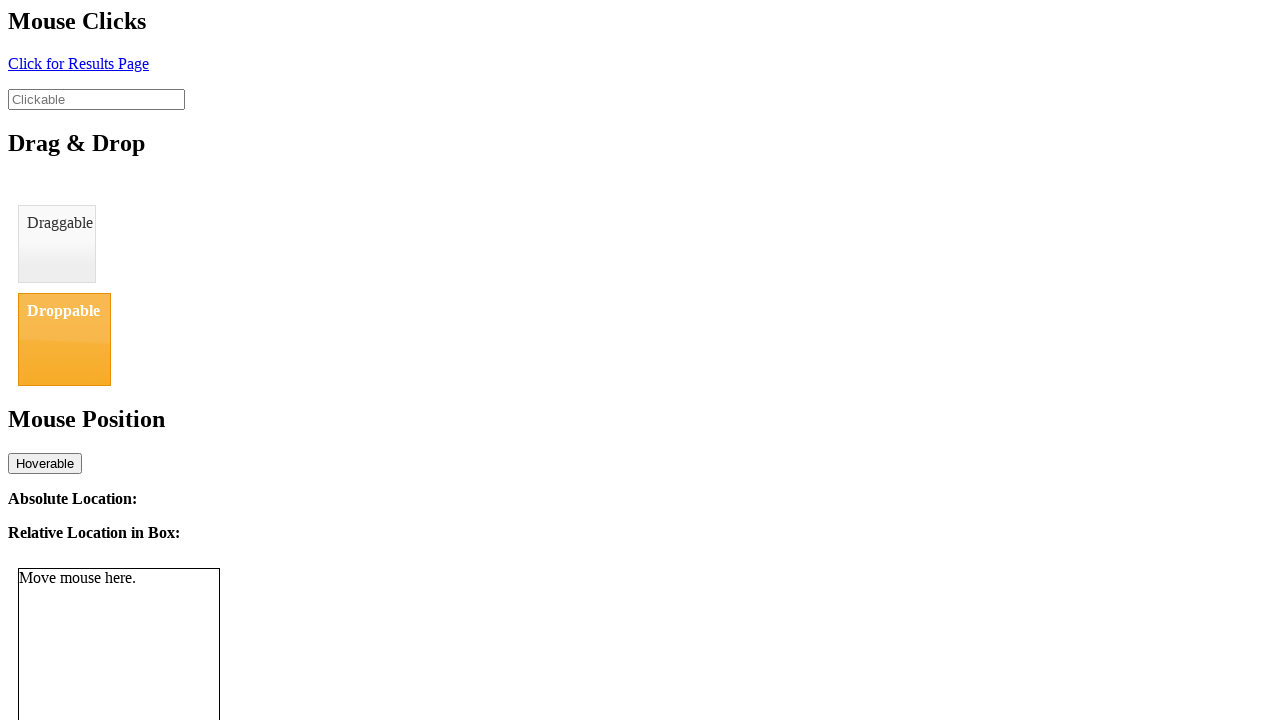

Navigated to mouse interaction test page
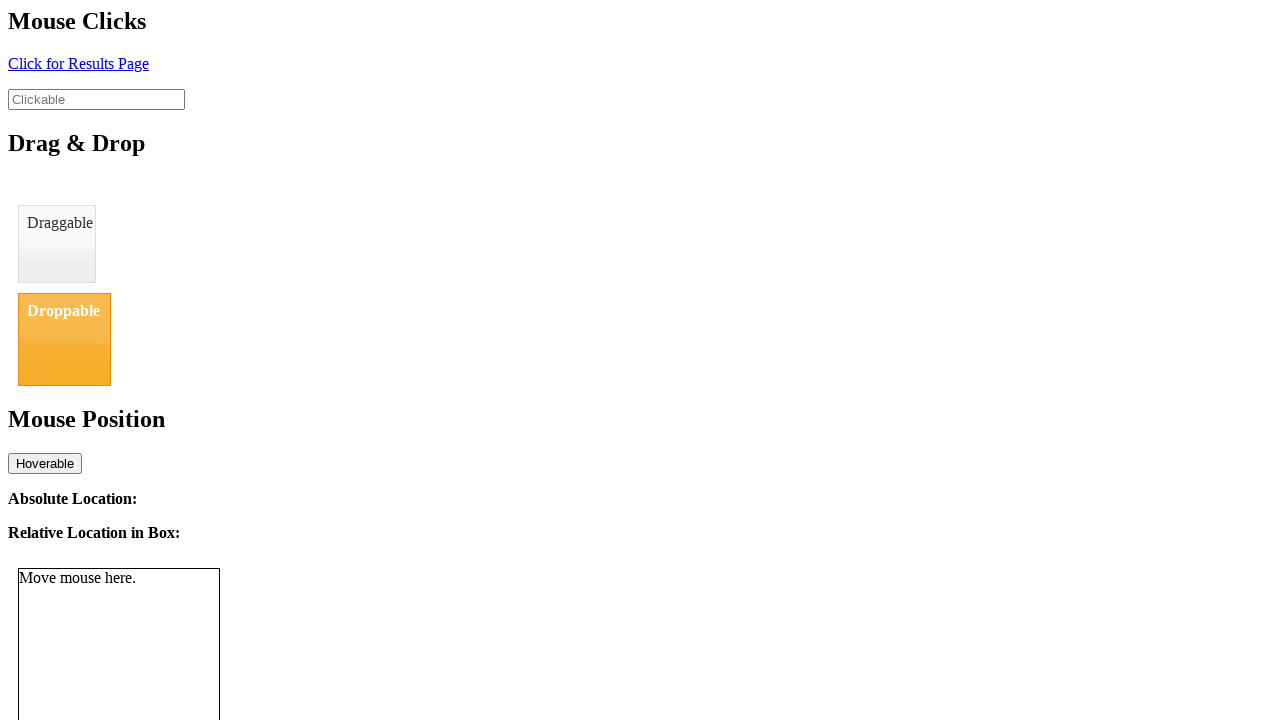

Clicked on the clickable input element at (96, 99) on #clickable
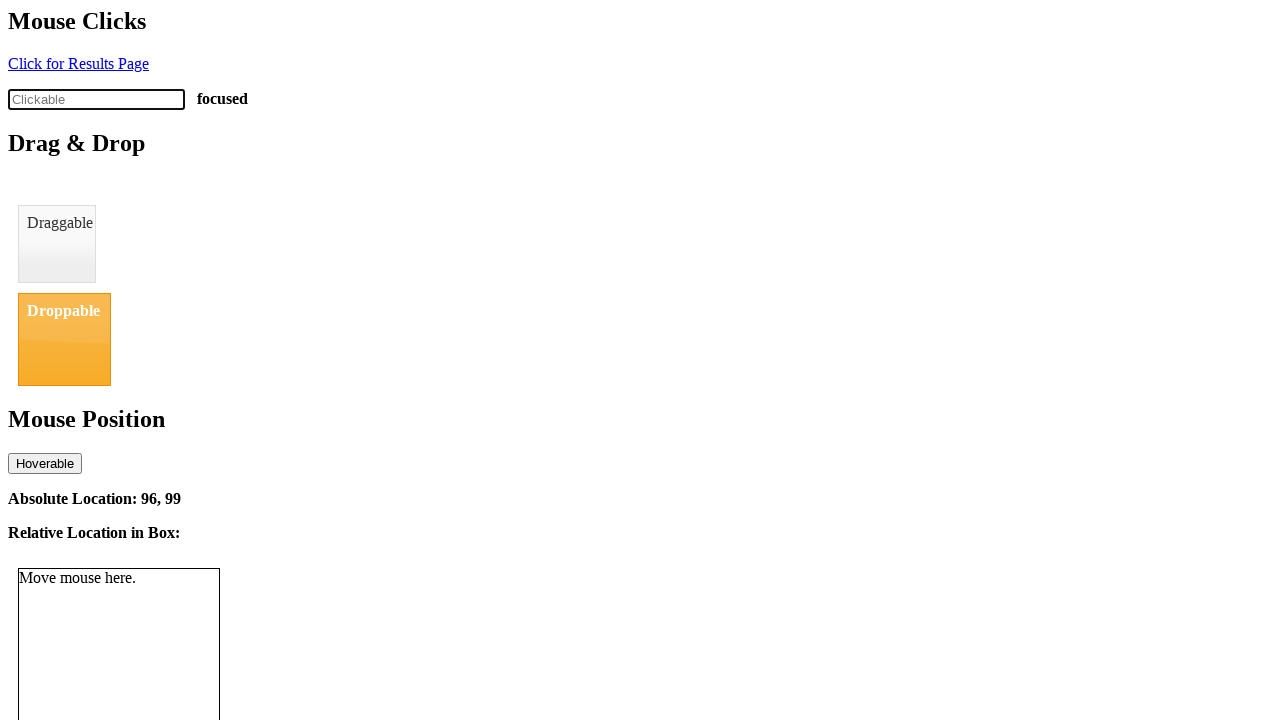

Click status element is displayed
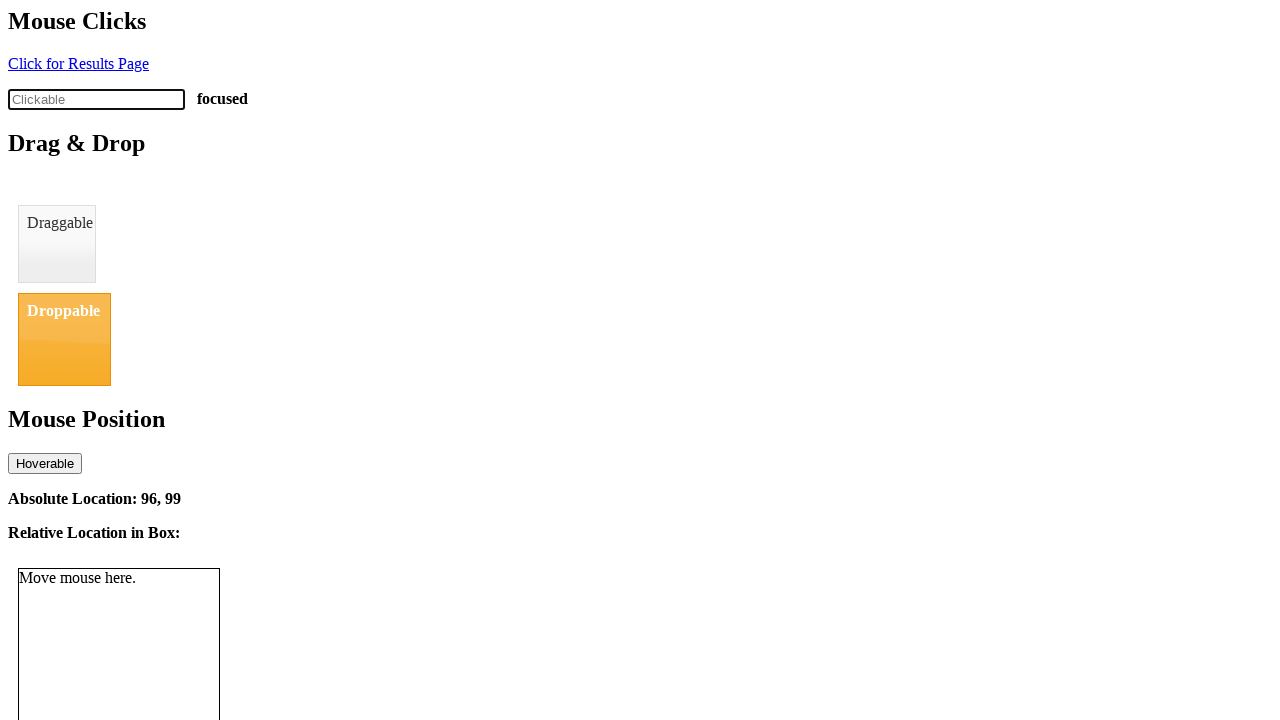

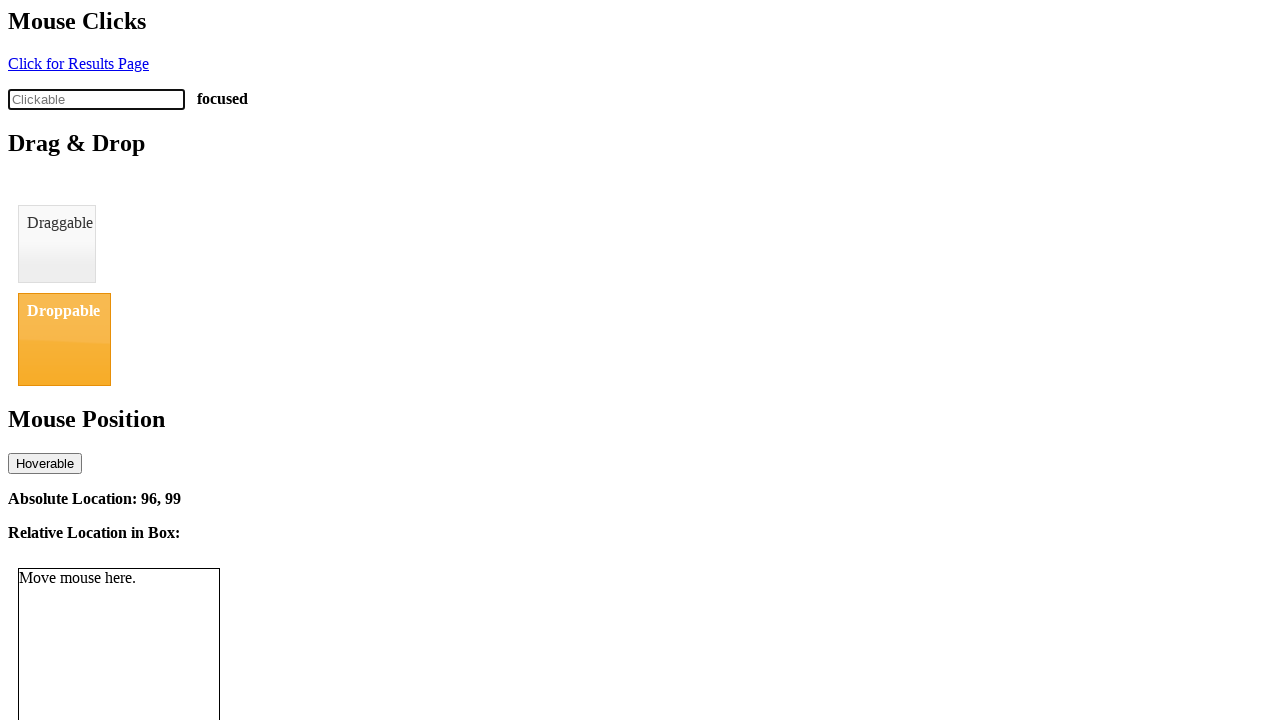